Tests that the todo counter displays the correct number of items as todos are added

Starting URL: https://demo.playwright.dev/todomvc

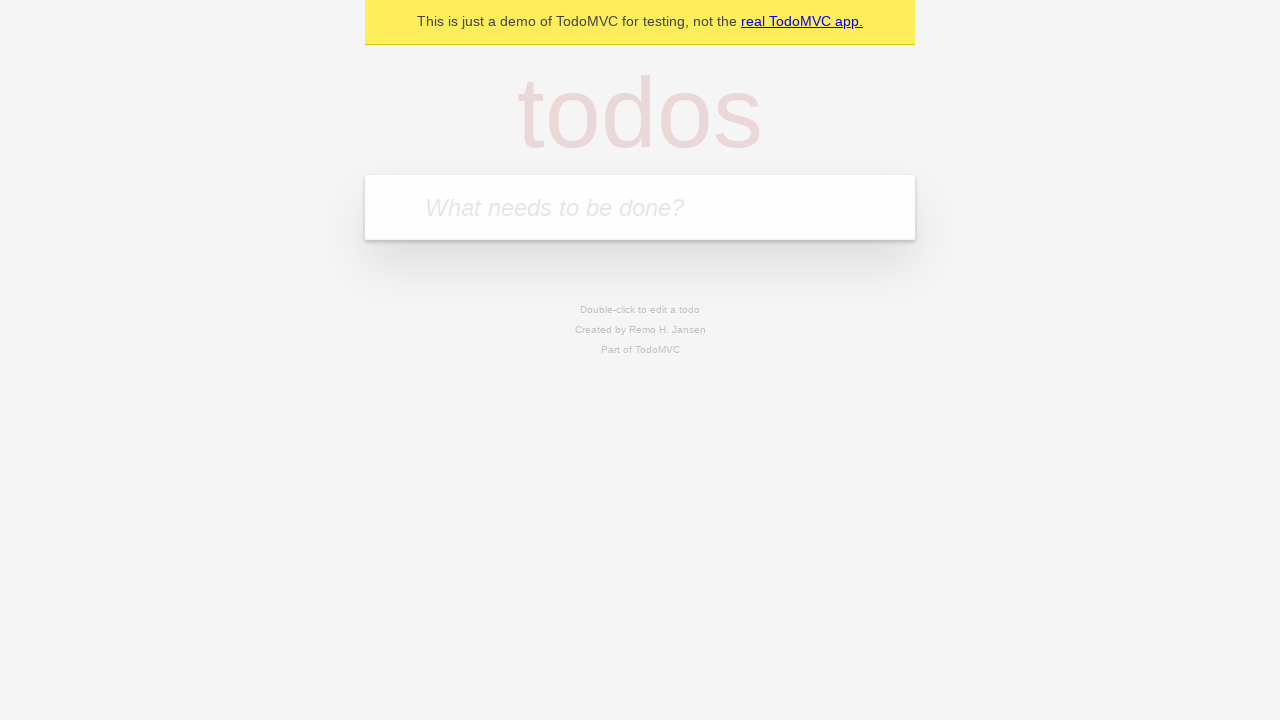

Navigated to TodoMVC demo application
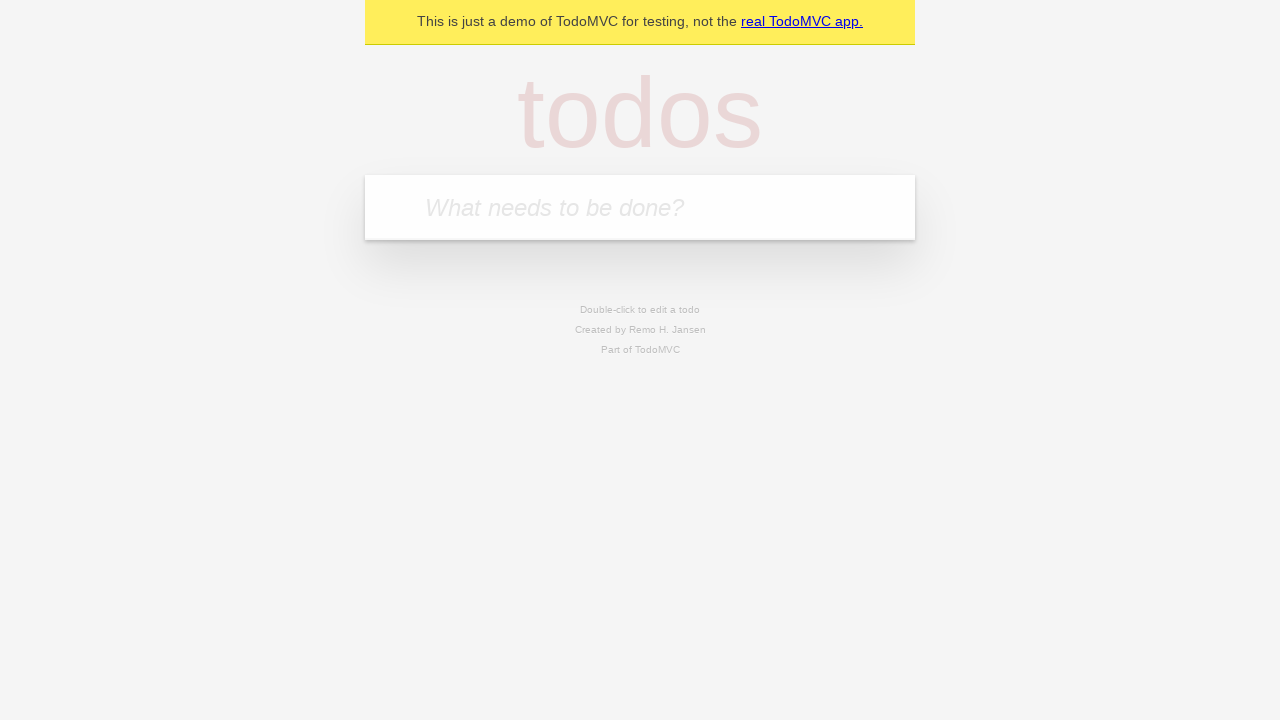

Located the new todo input field
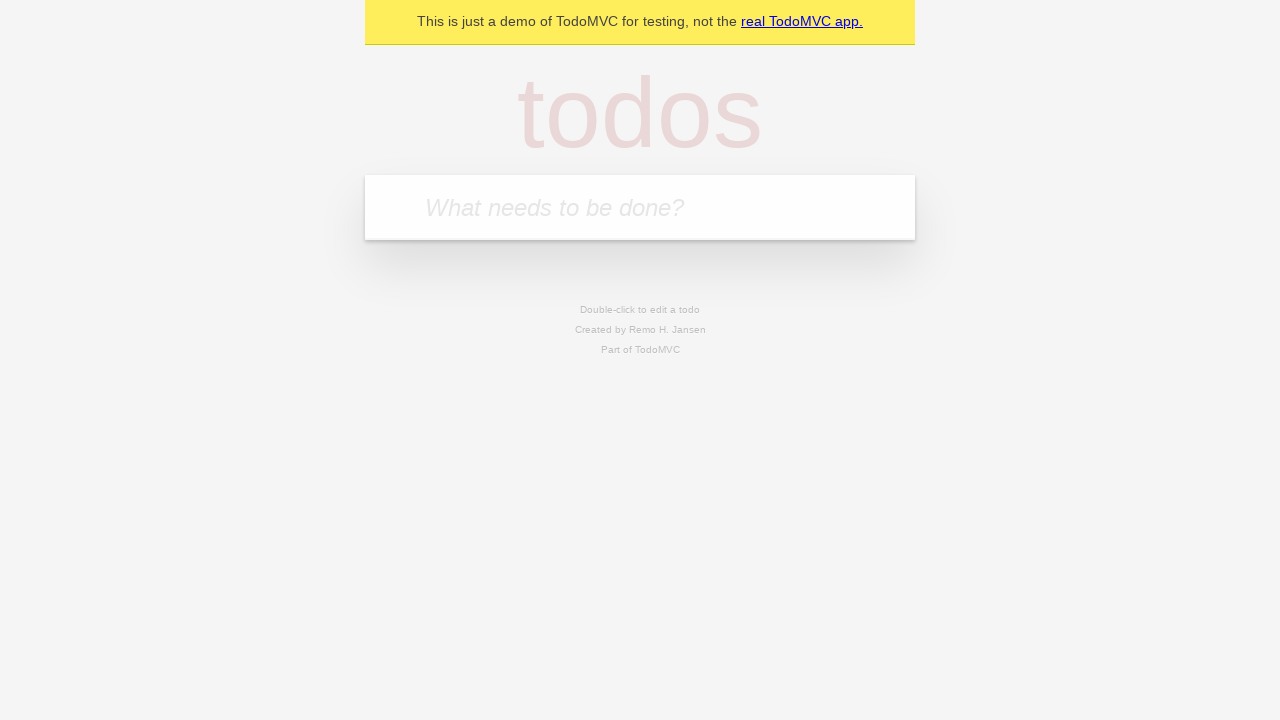

Filled first todo item: 'buy some cheese' on internal:attr=[placeholder="What needs to be done?"i]
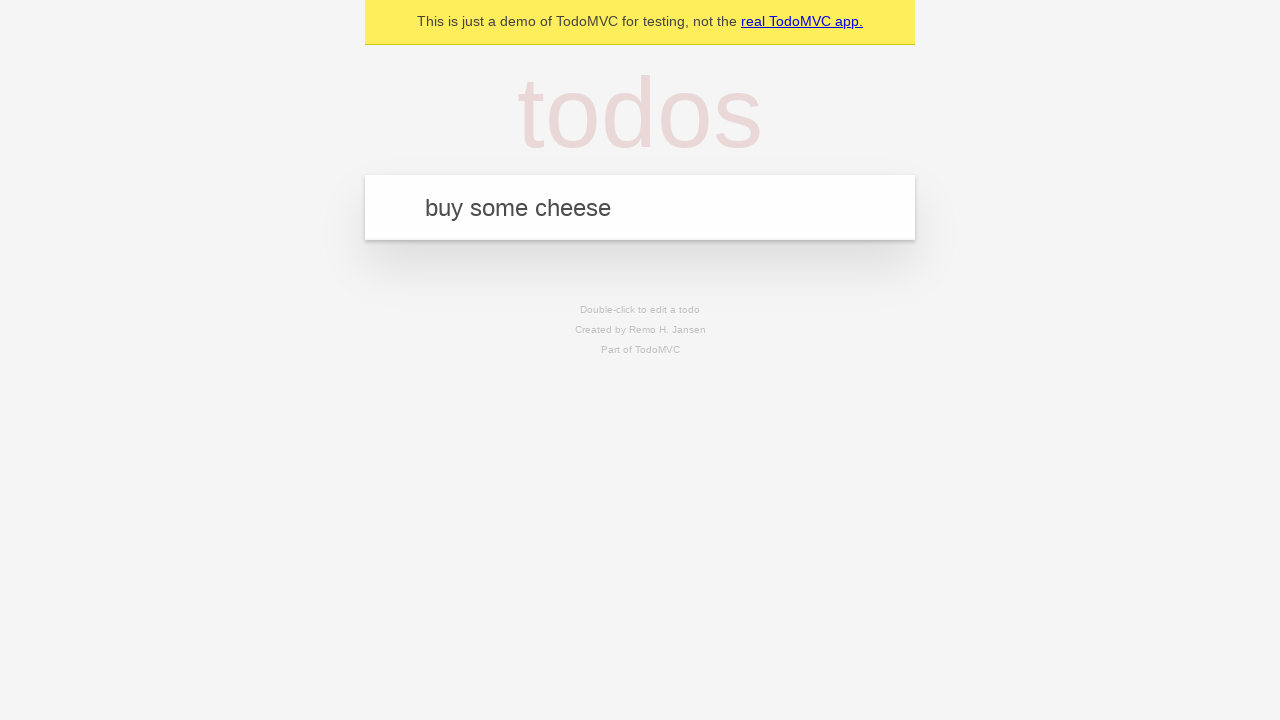

Pressed Enter to add first todo item on internal:attr=[placeholder="What needs to be done?"i]
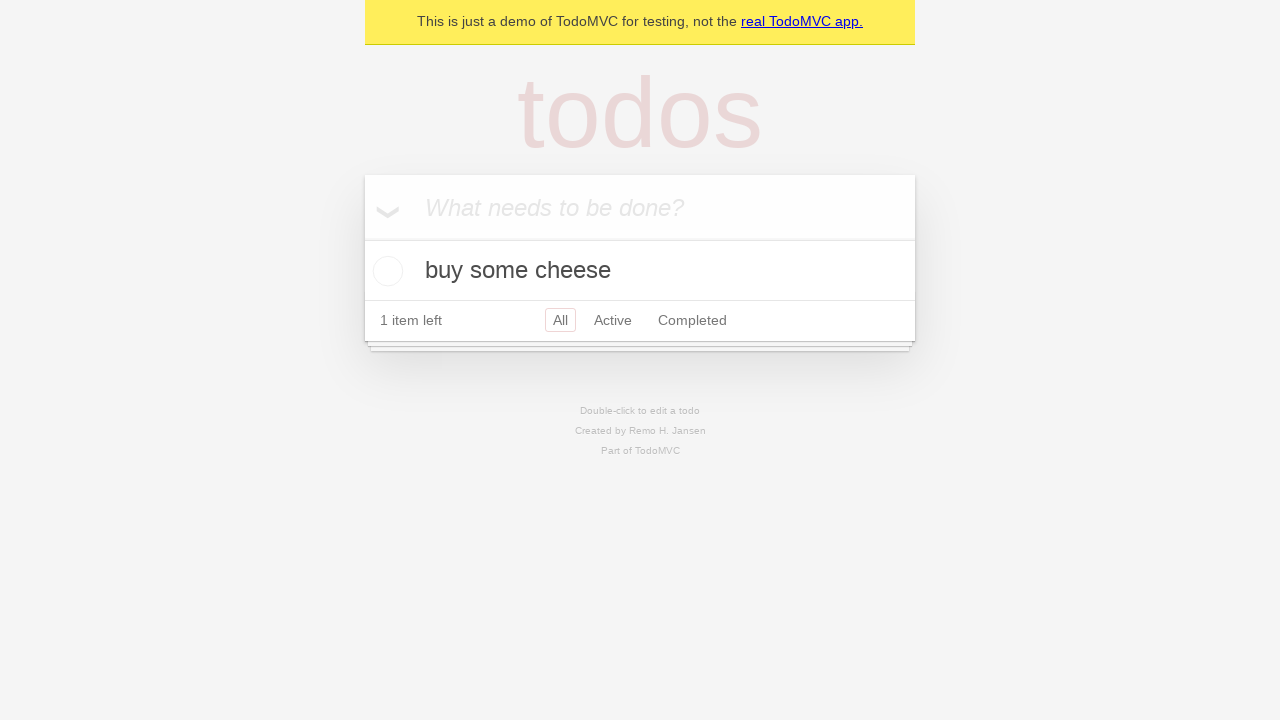

Todo counter element appeared after adding first item
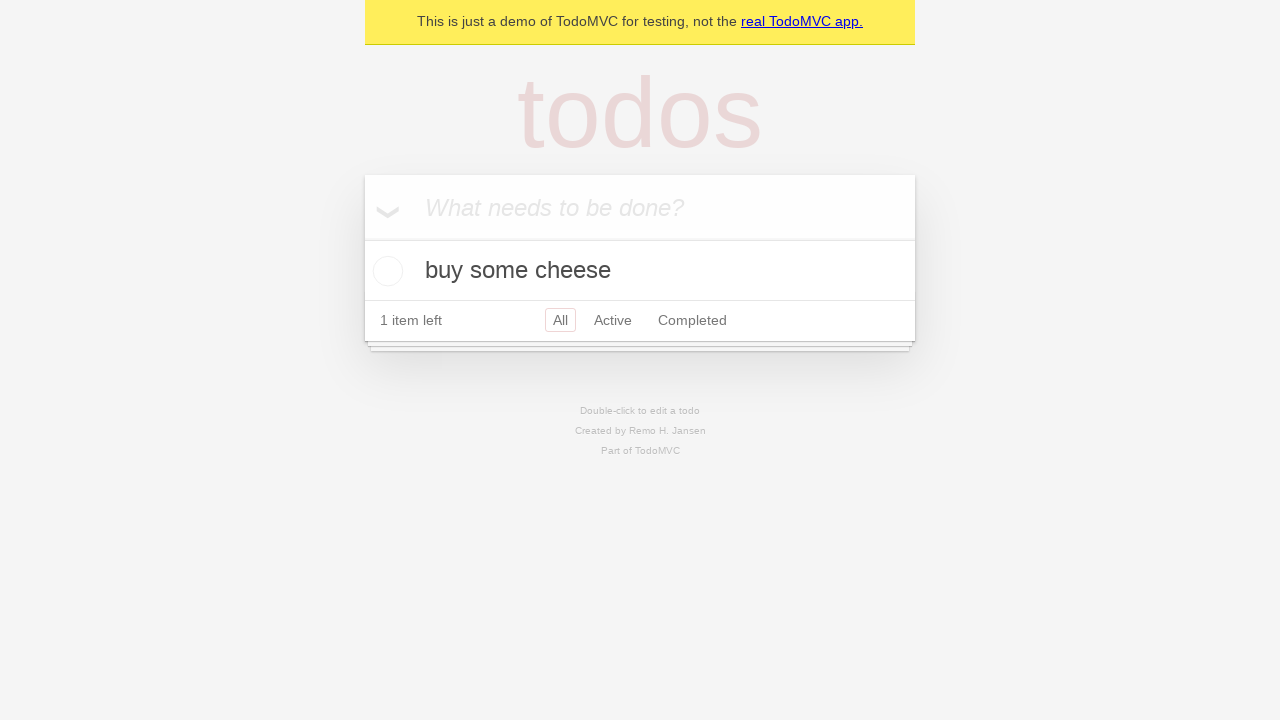

Filled second todo item: 'feed the cat' on internal:attr=[placeholder="What needs to be done?"i]
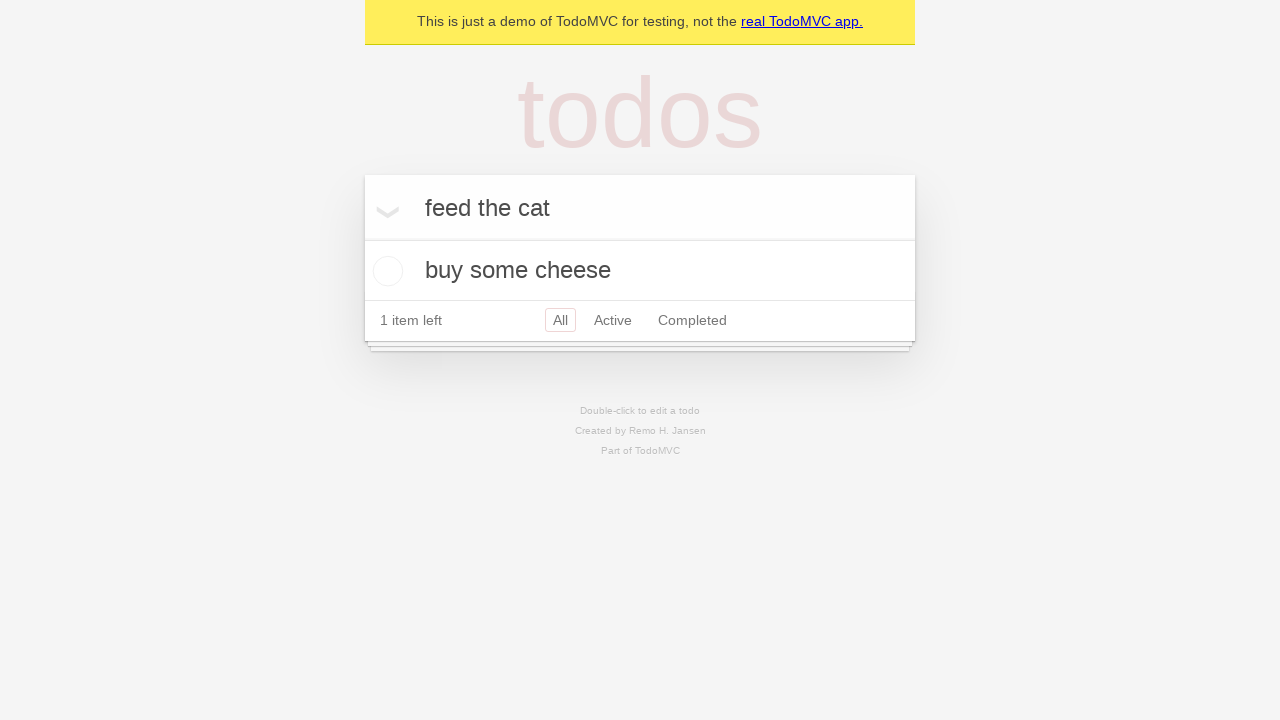

Pressed Enter to add second todo item on internal:attr=[placeholder="What needs to be done?"i]
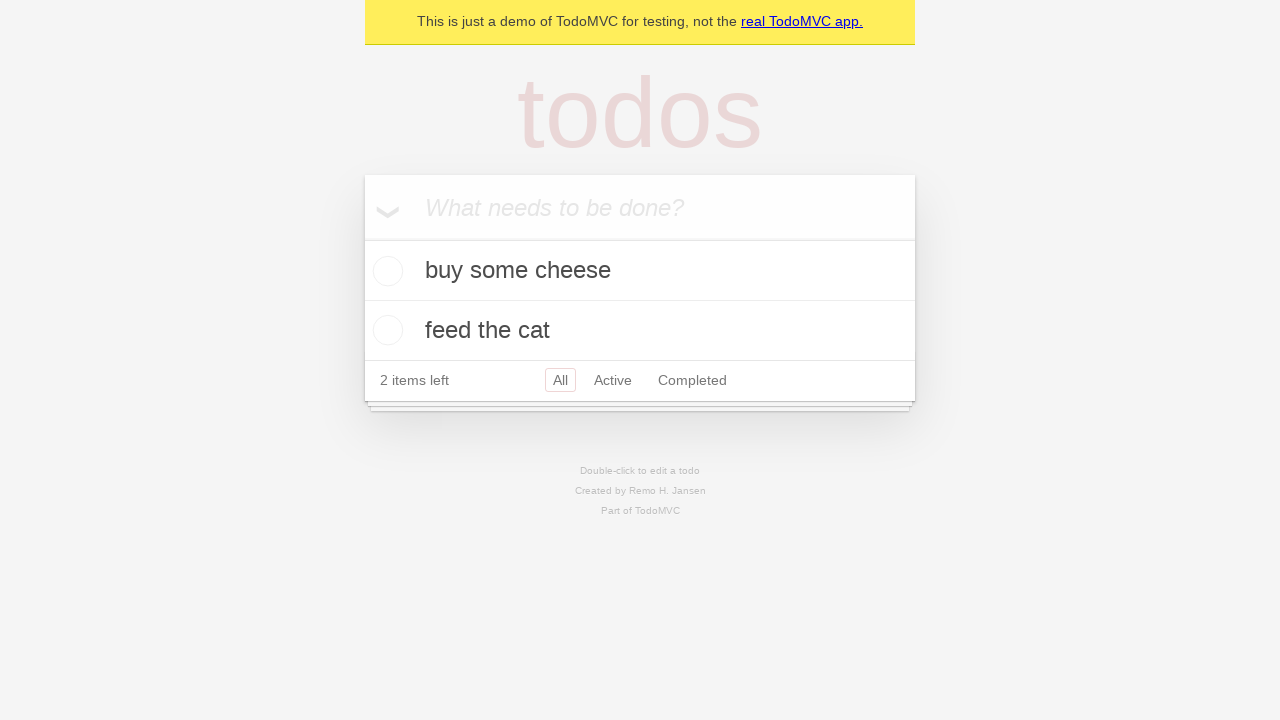

Todo counter updated to reflect 2 items
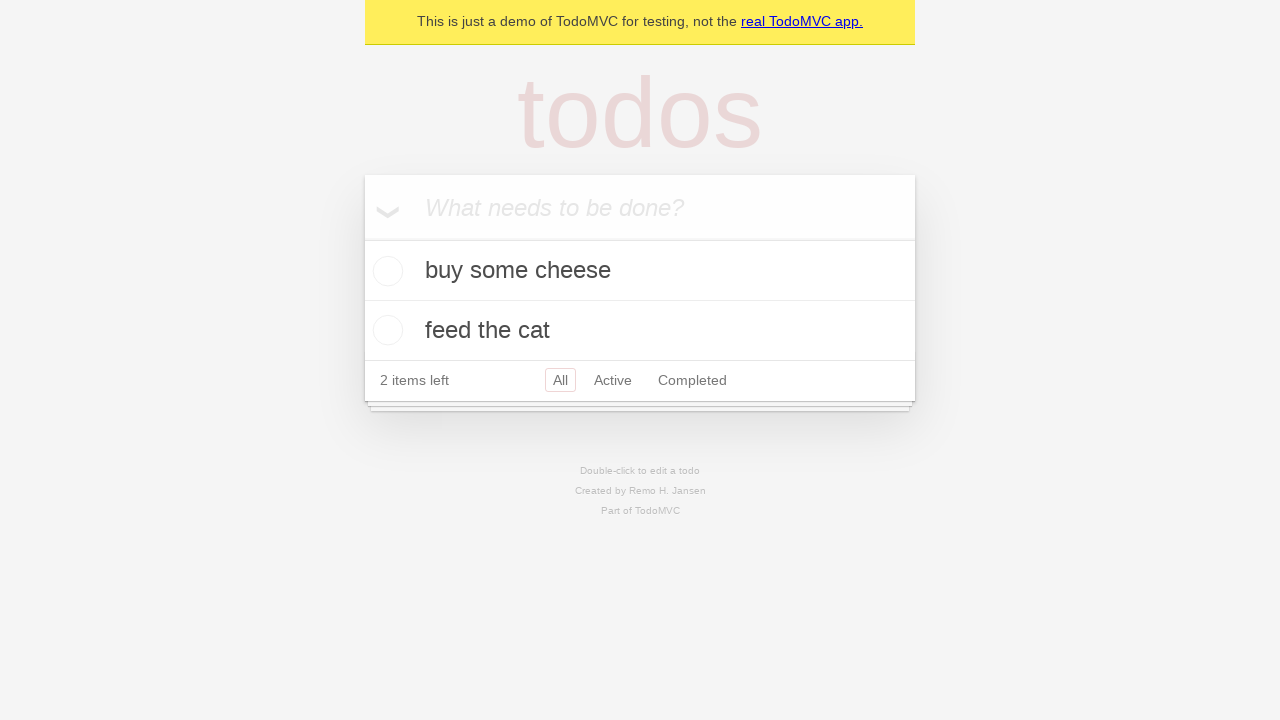

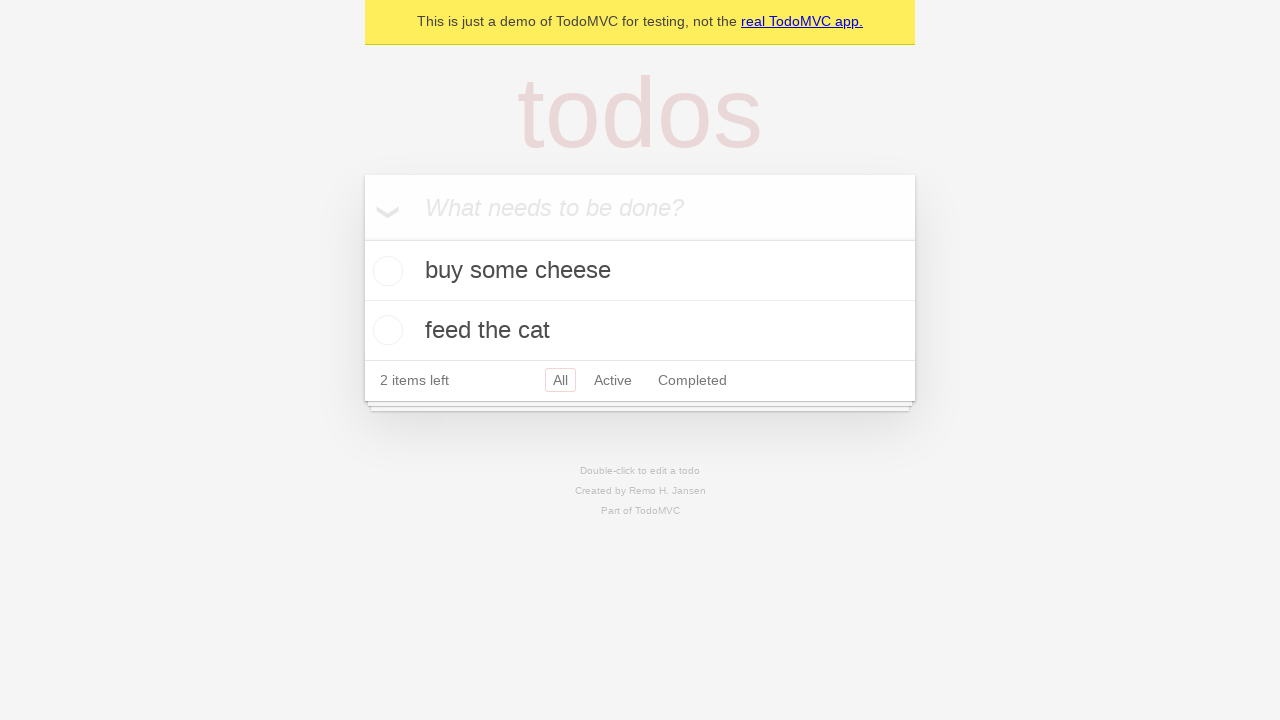